Tests navigation on W3Schools website by clicking on the tutorials menu and then selecting the "Learn HTML" option

Starting URL: https://www.w3schools.com

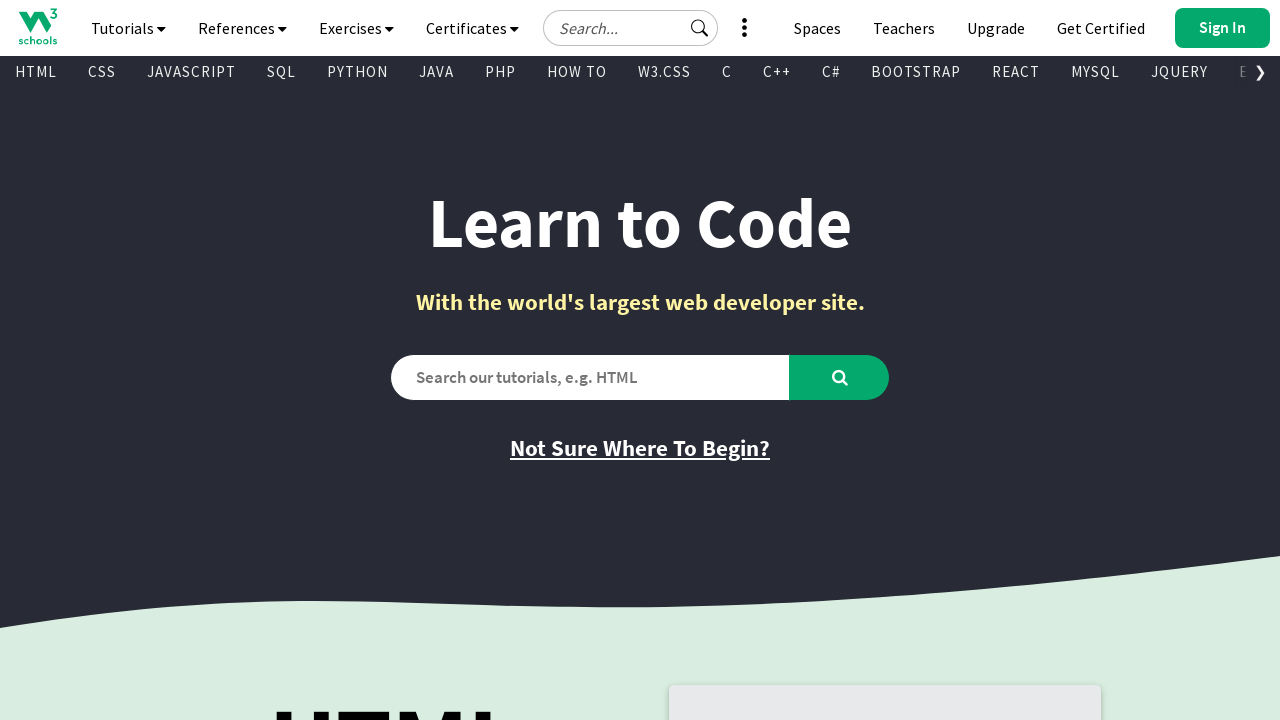

Verified page title is 'W3Schools Online Web Tutorials'
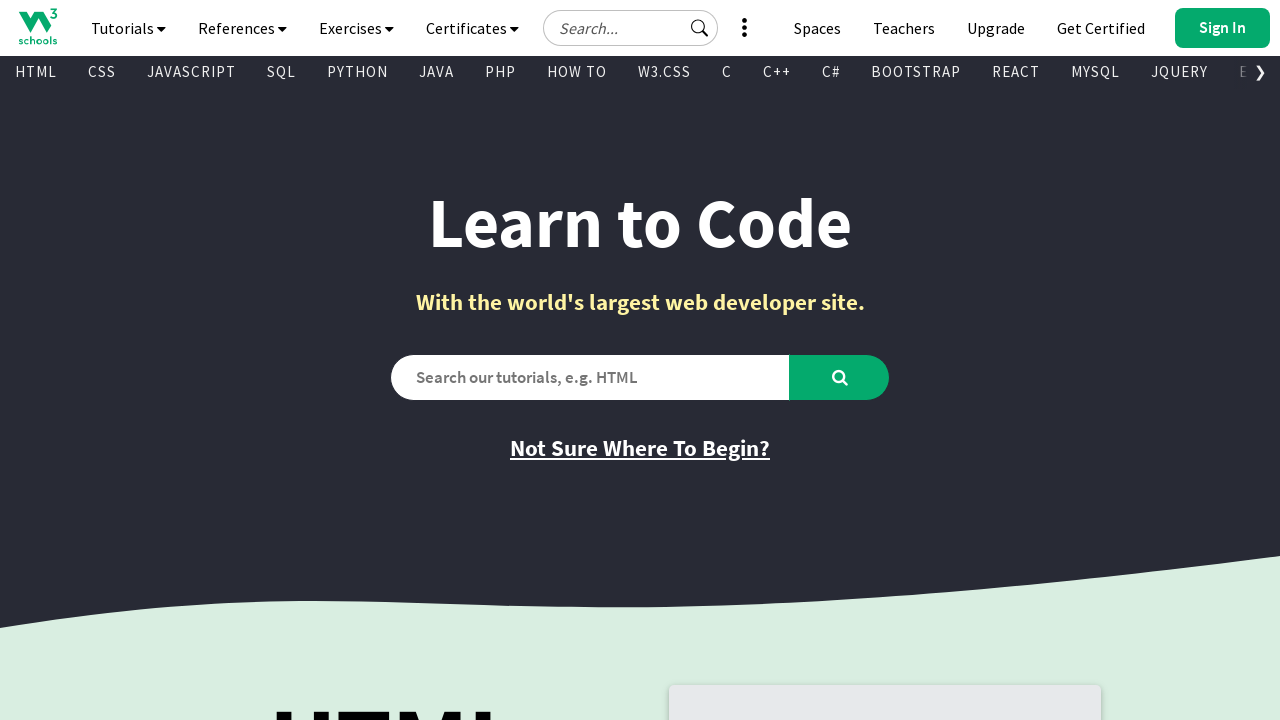

Clicked on tutorials navigation button at (128, 28) on #navbtn_tutorials
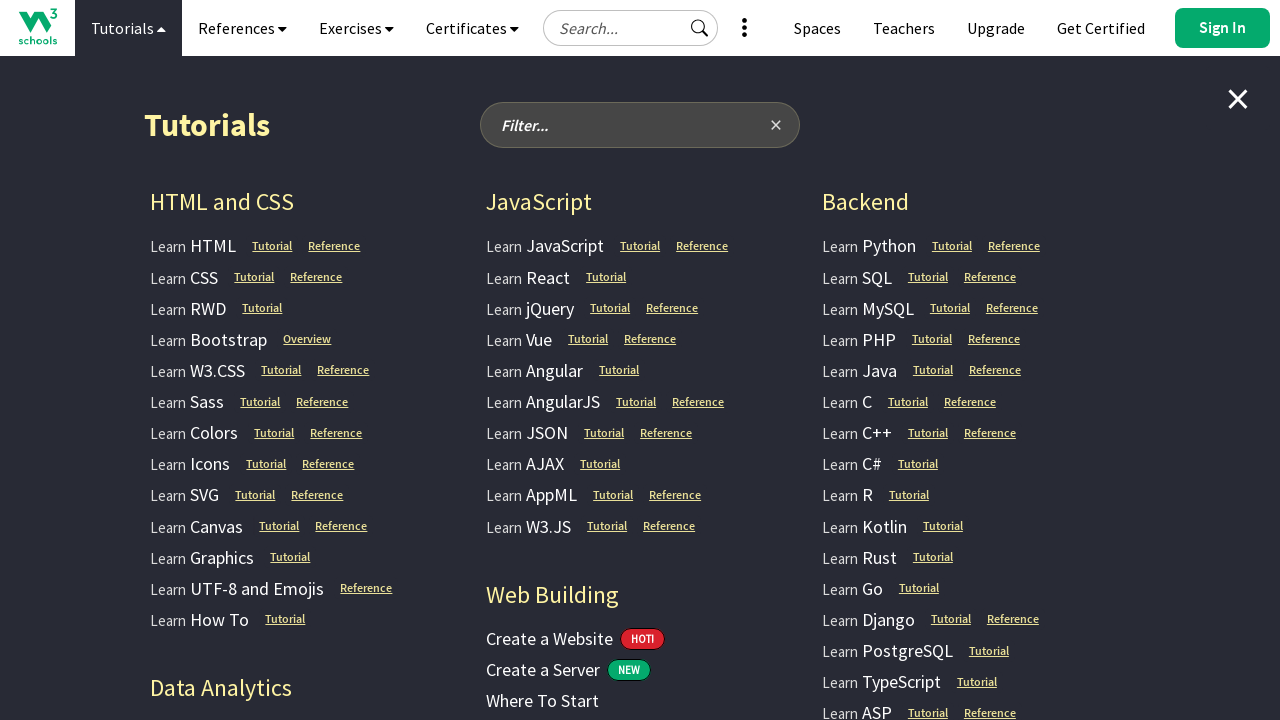

Clicked on 'Learn HTML' link from tutorials menu at (193, 246) on a.w3-bar-item.ga-top-drop.w3-button:has-text('Learn HTML')
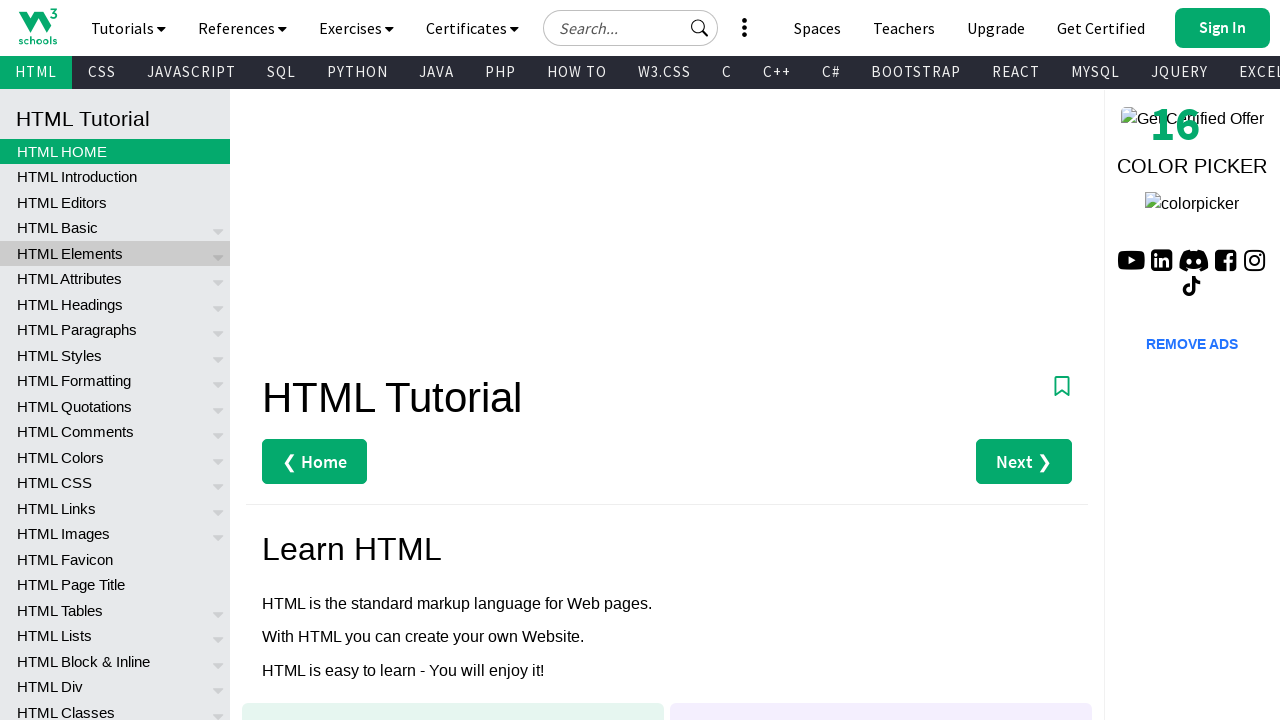

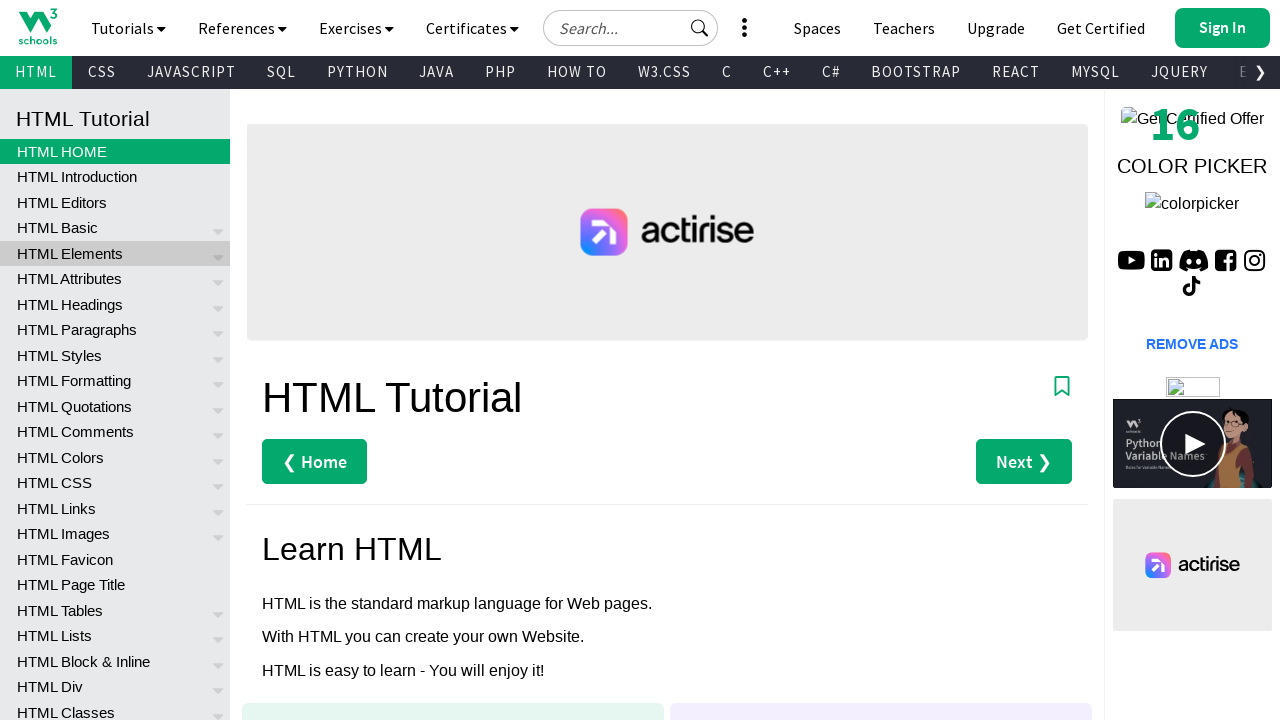